Tests e-commerce functionality by navigating to a laptop product, adding it to cart, and viewing the cart page

Starting URL: https://www.demoblaze.com/

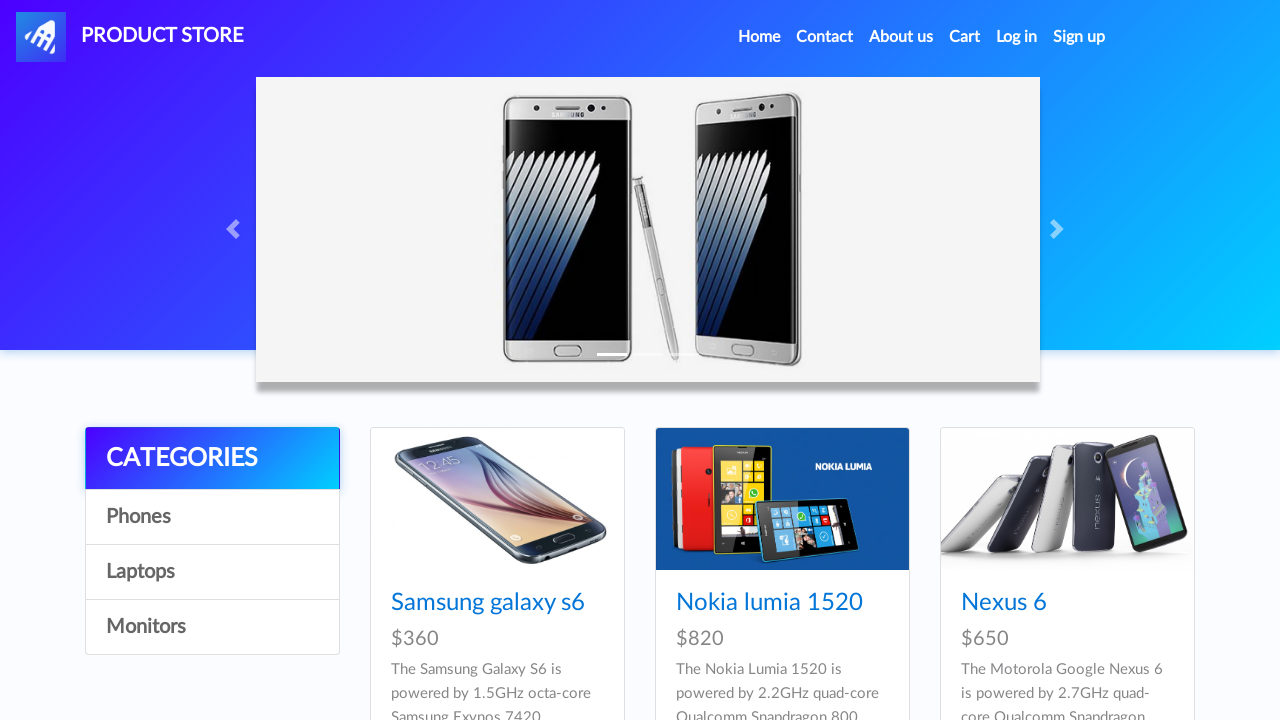

Clicked on Laptops category at (212, 572) on text=Laptops
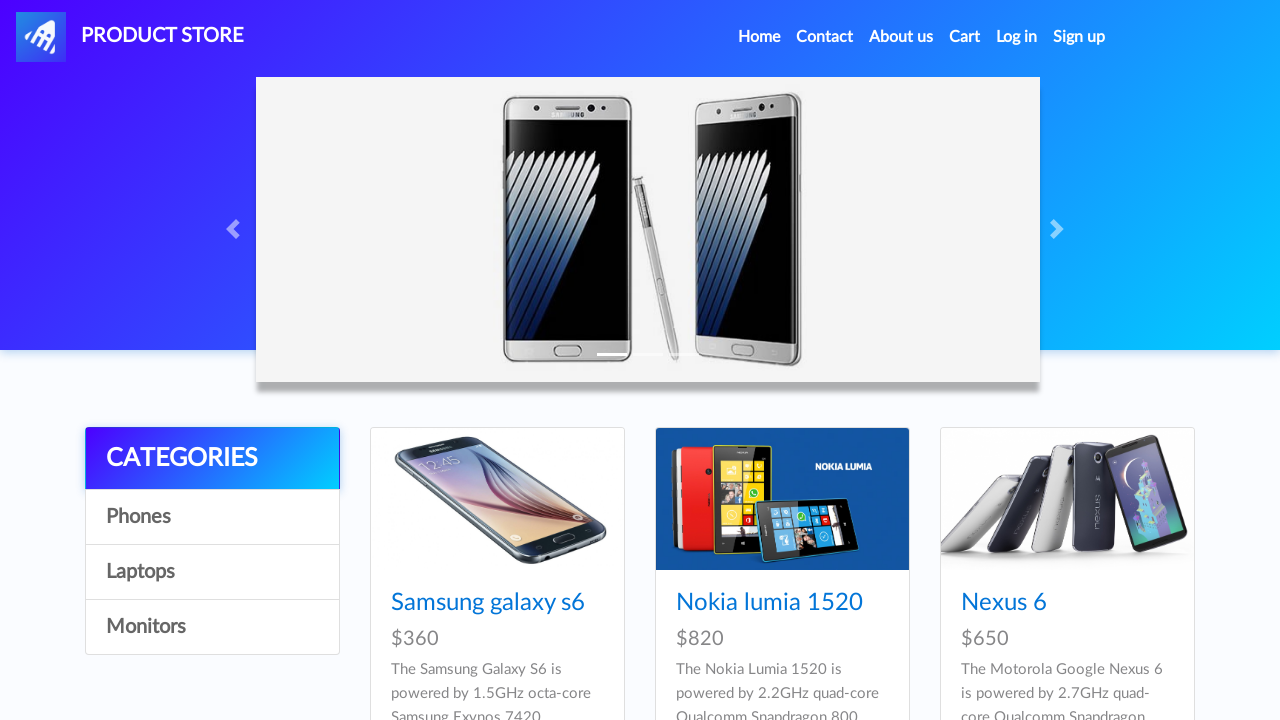

Waited for products to load
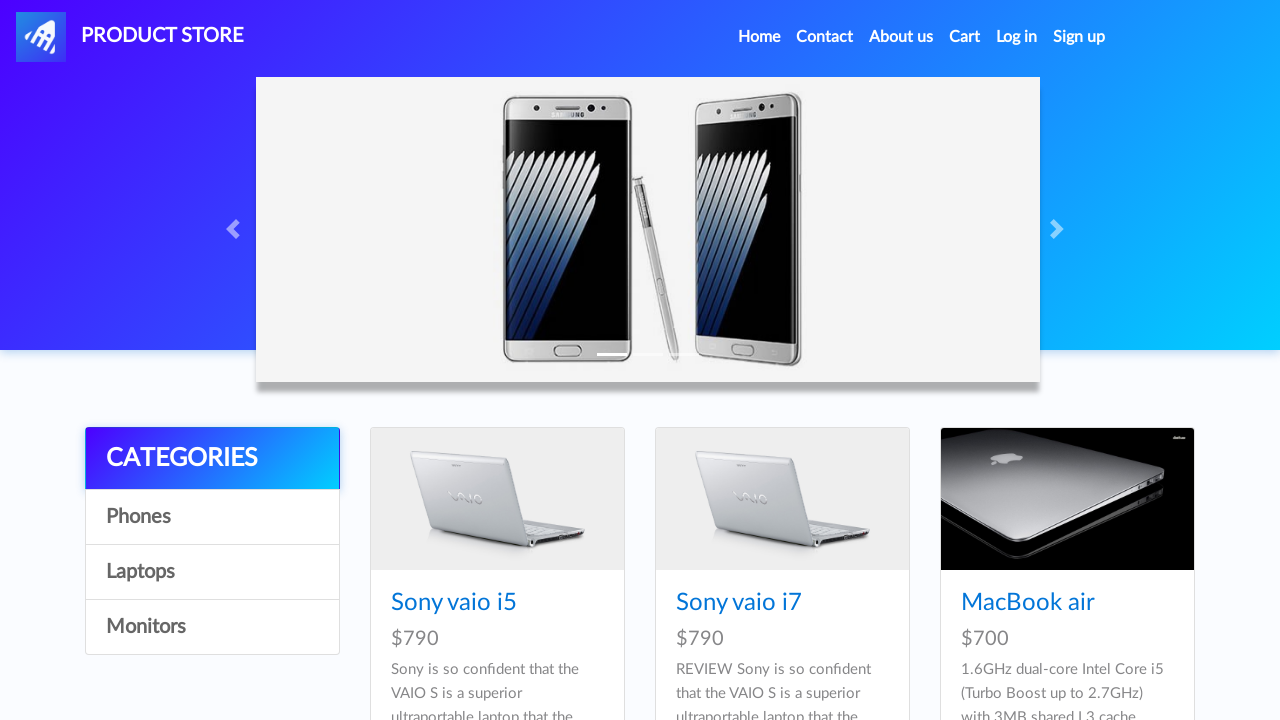

Clicked on MacBook air product at (1028, 603) on text=MacBook air
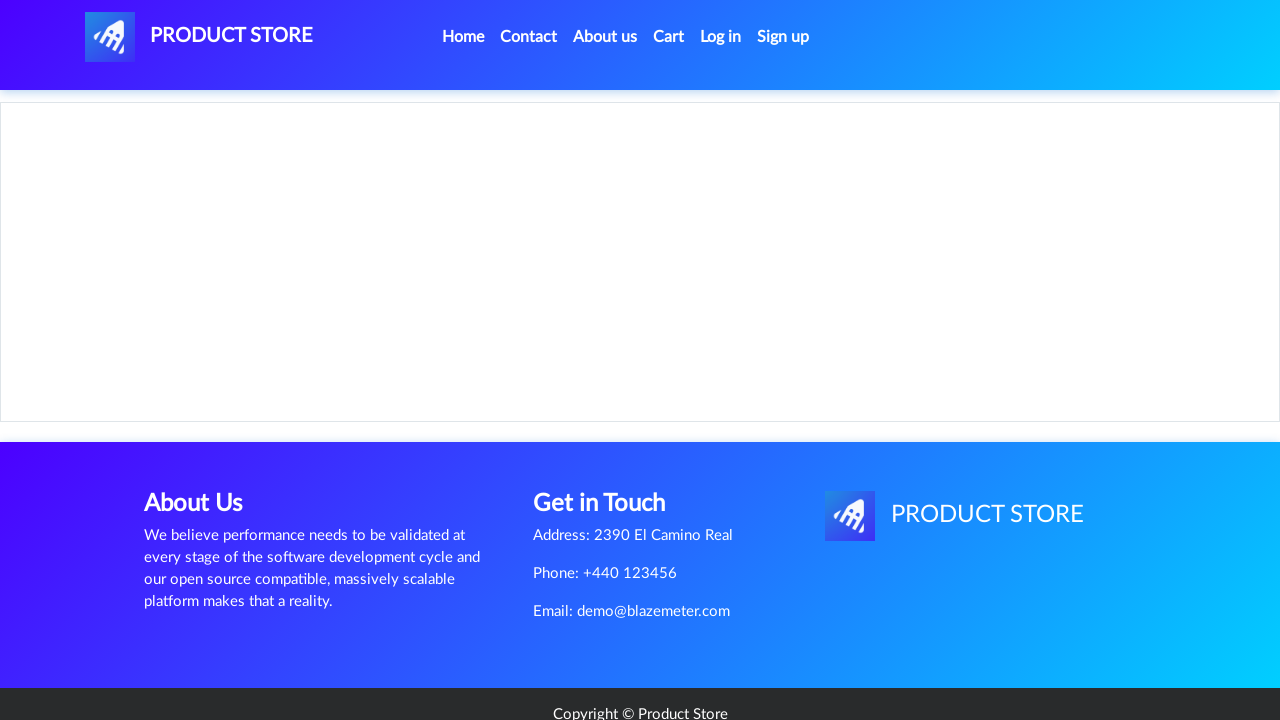

Waited for product page to load
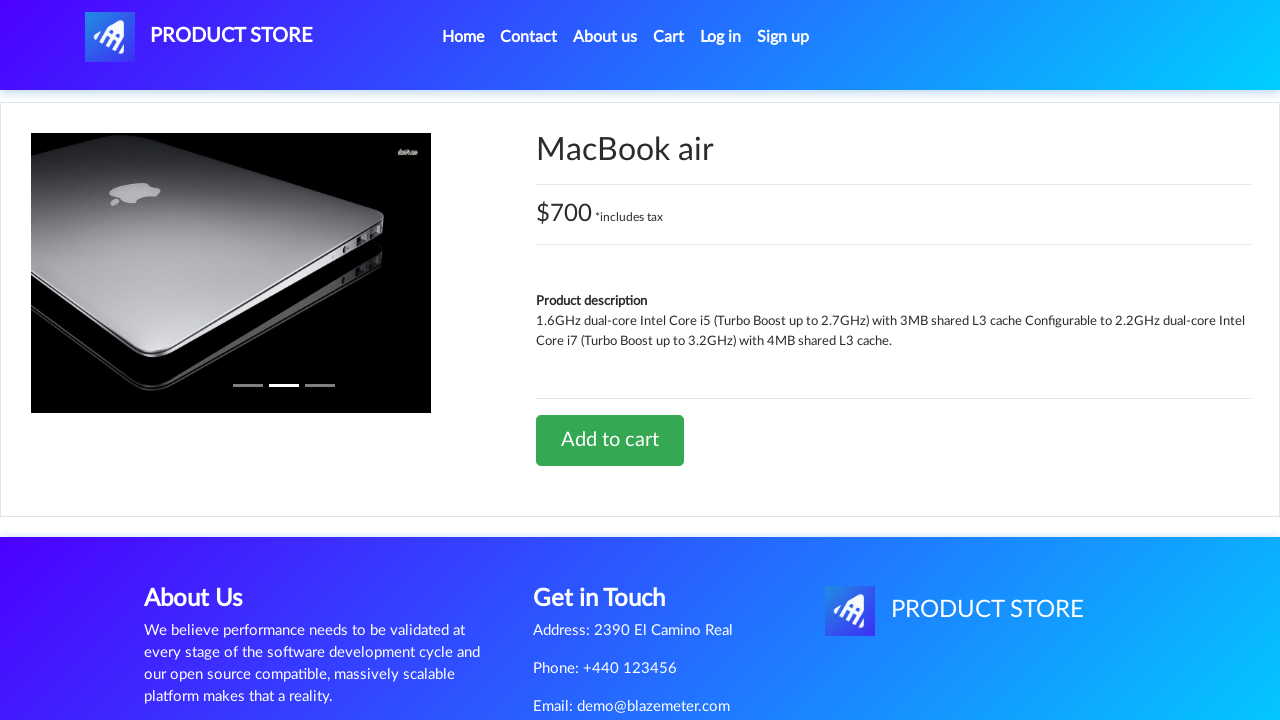

Clicked Add to cart button at (610, 440) on text=Add to cart
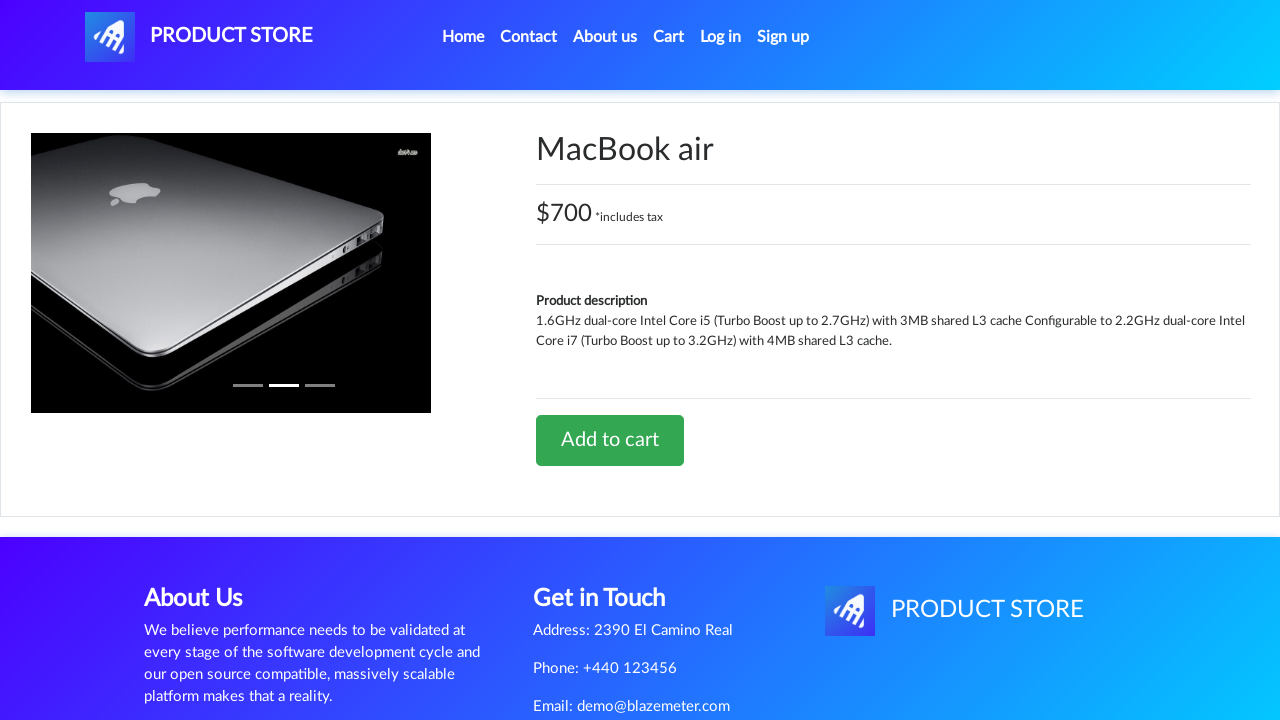

Waited for alert dialog
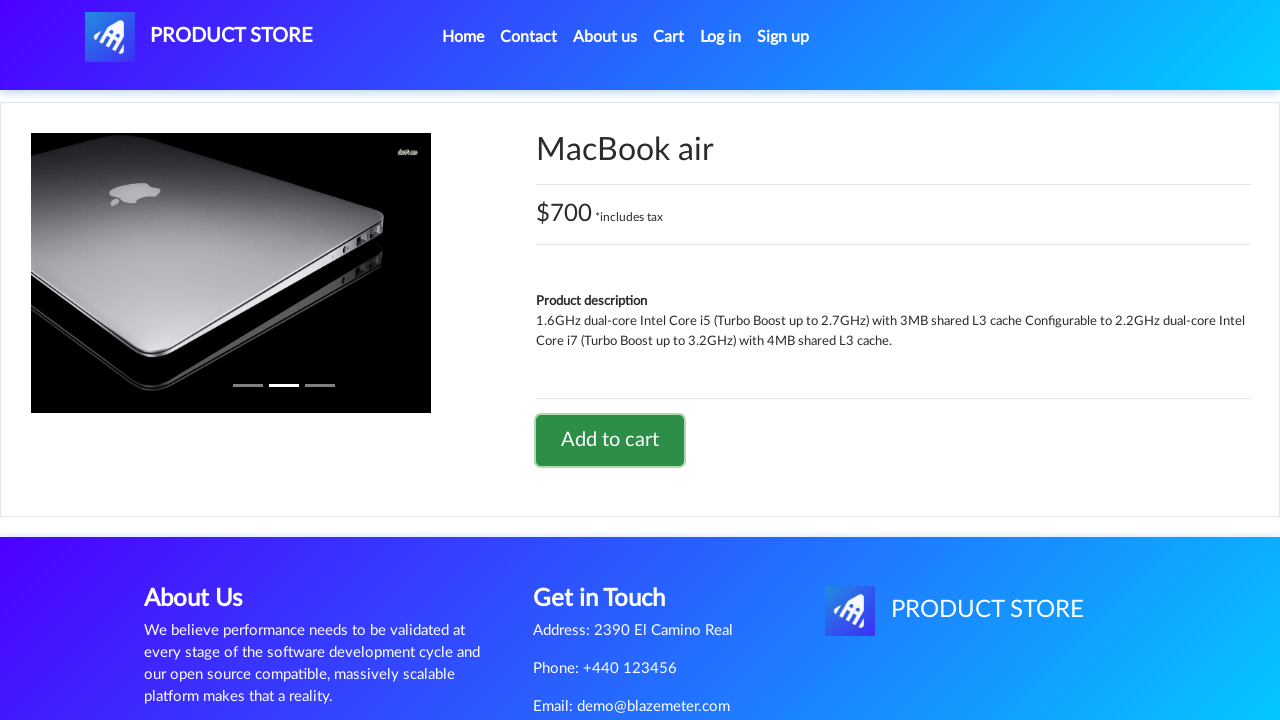

Set up dialog handler to accept alerts
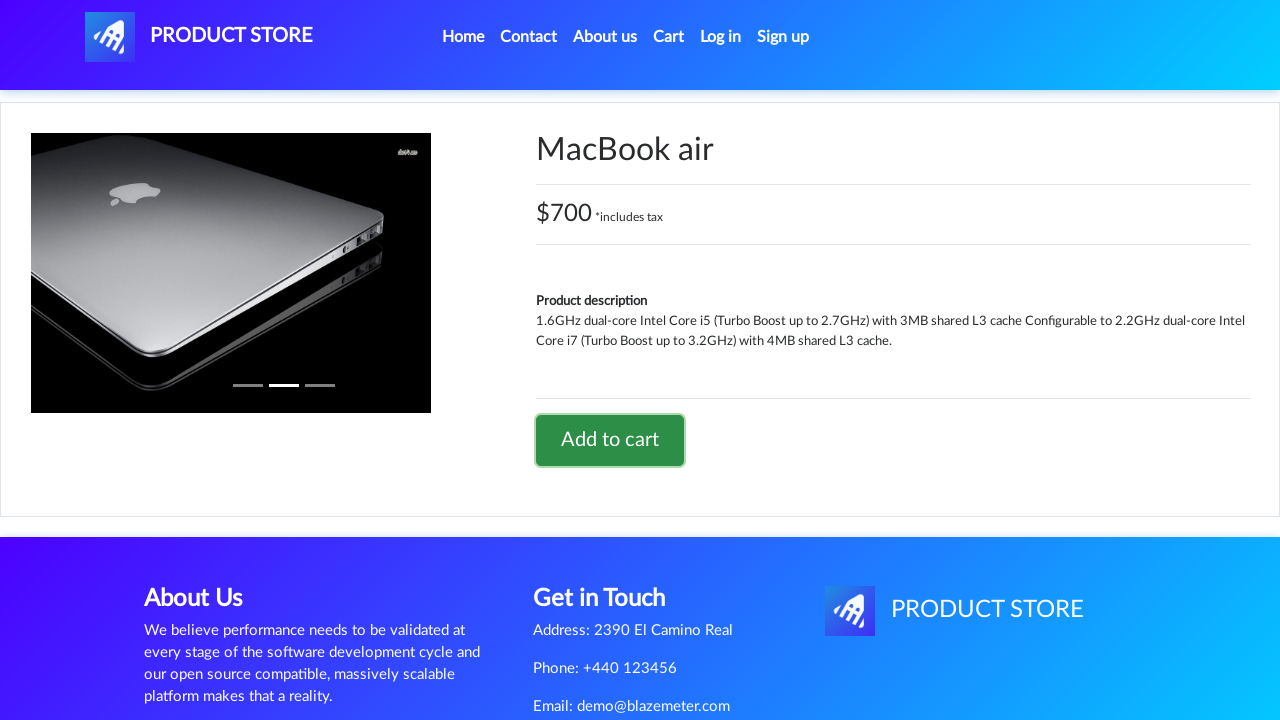

Waited for alert confirmation
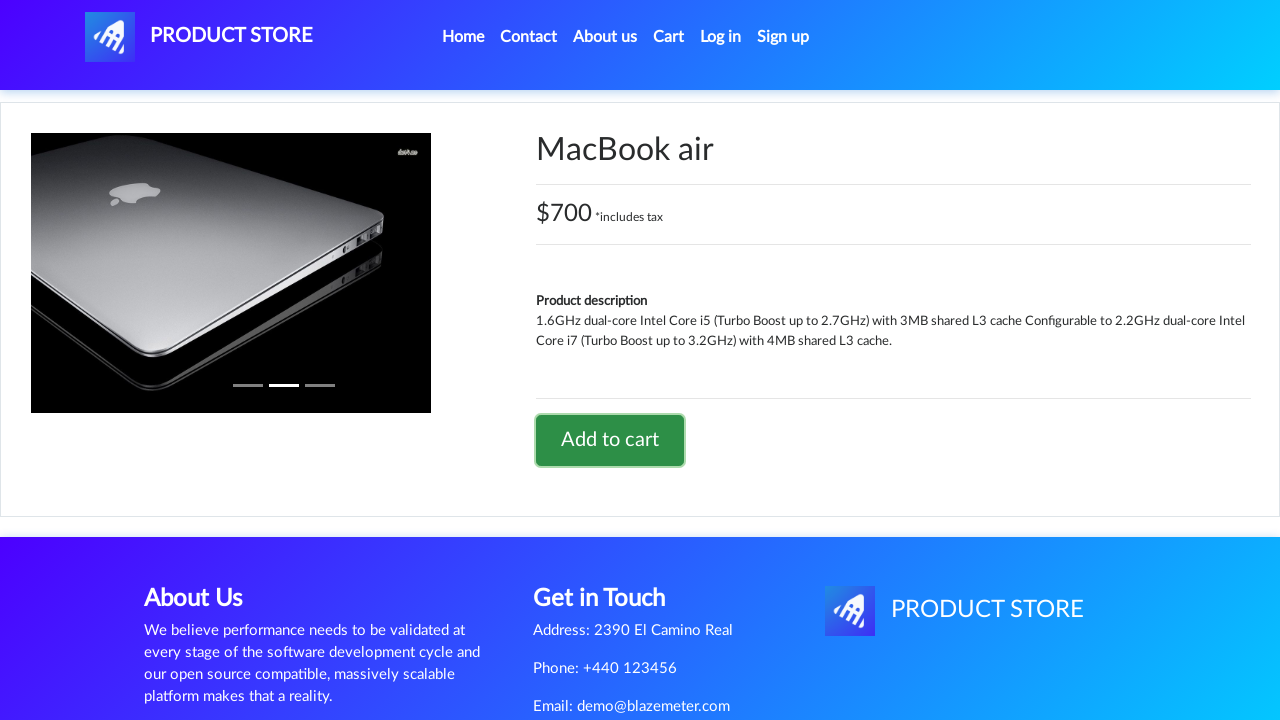

Clicked on Cart link at (669, 37) on text=Cart
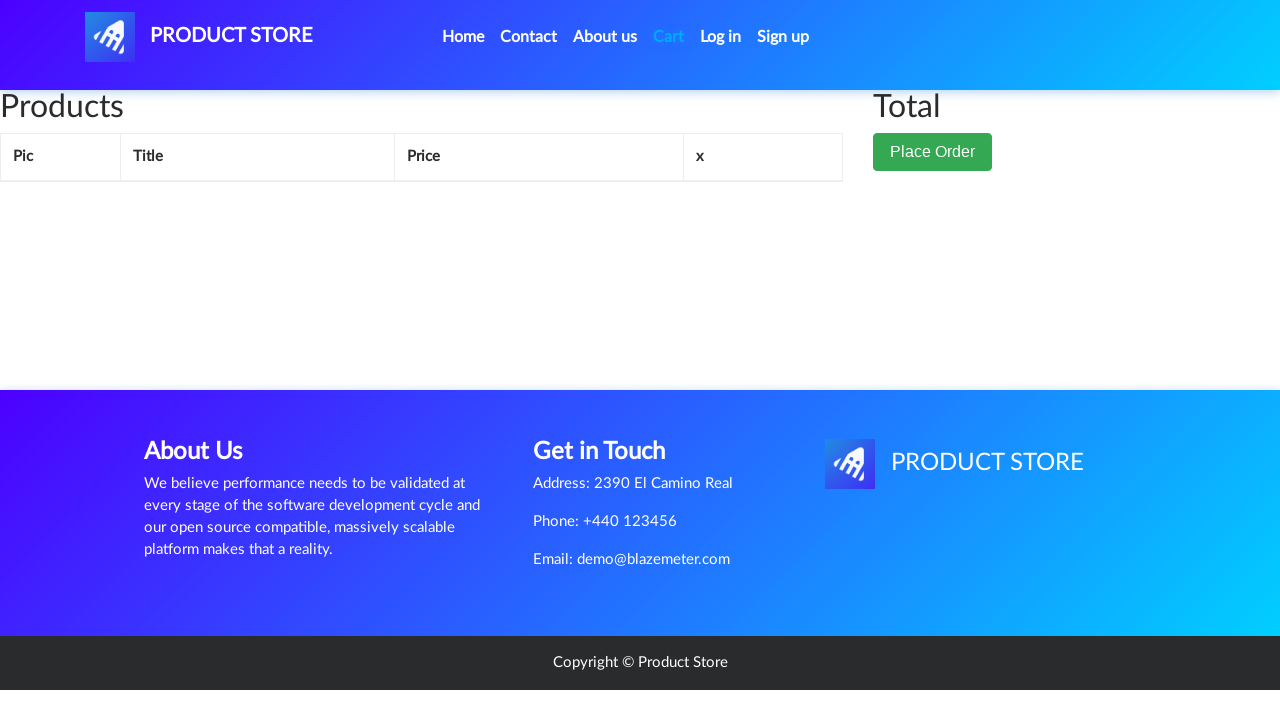

Waited for cart page to load
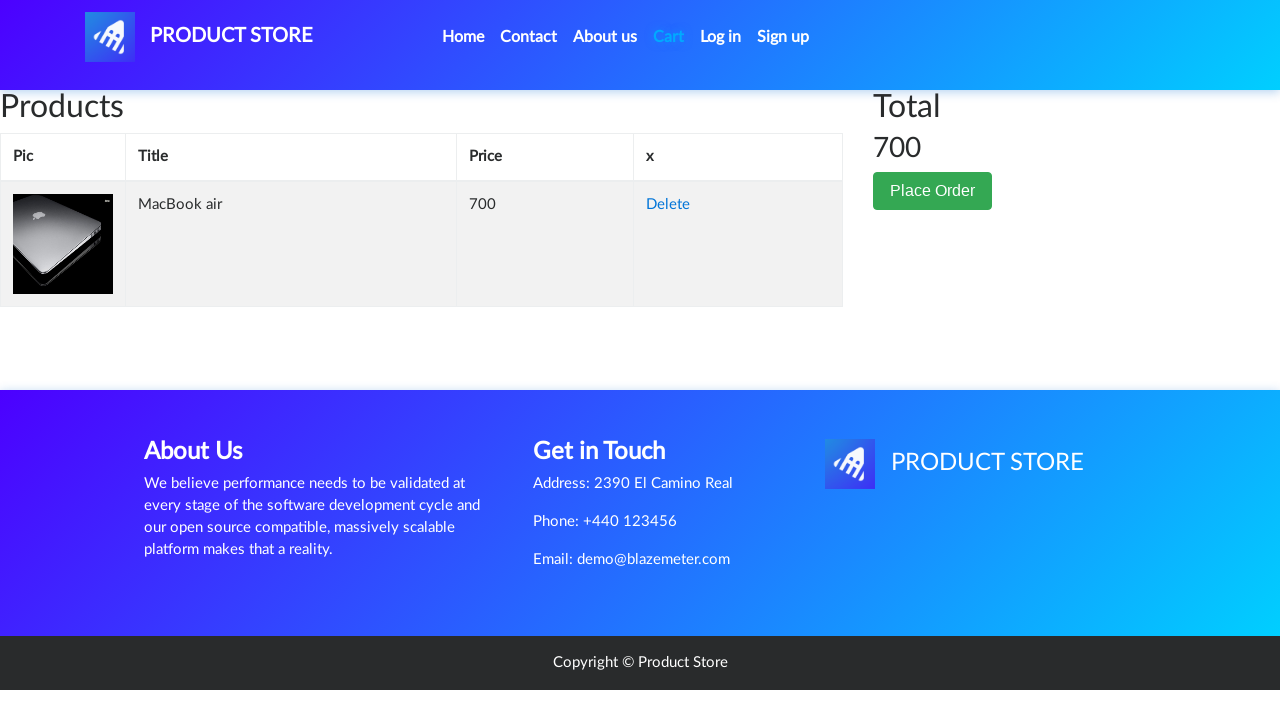

Cart items loaded and visible
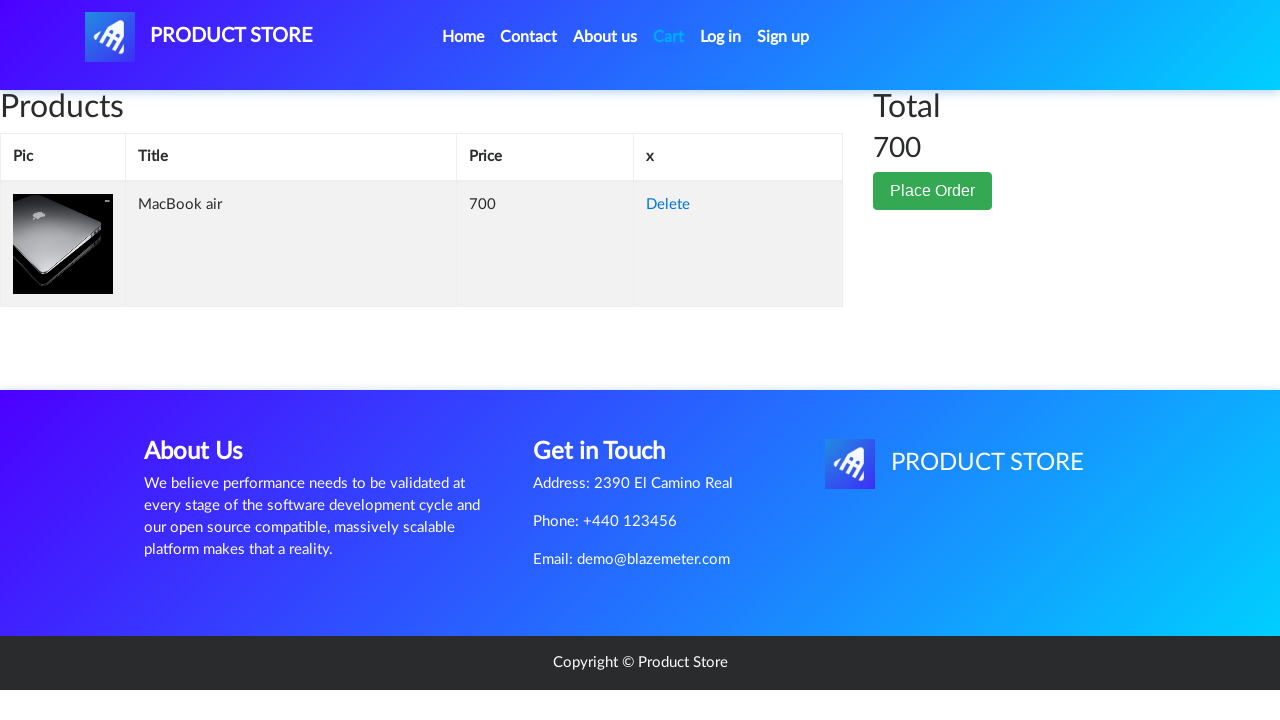

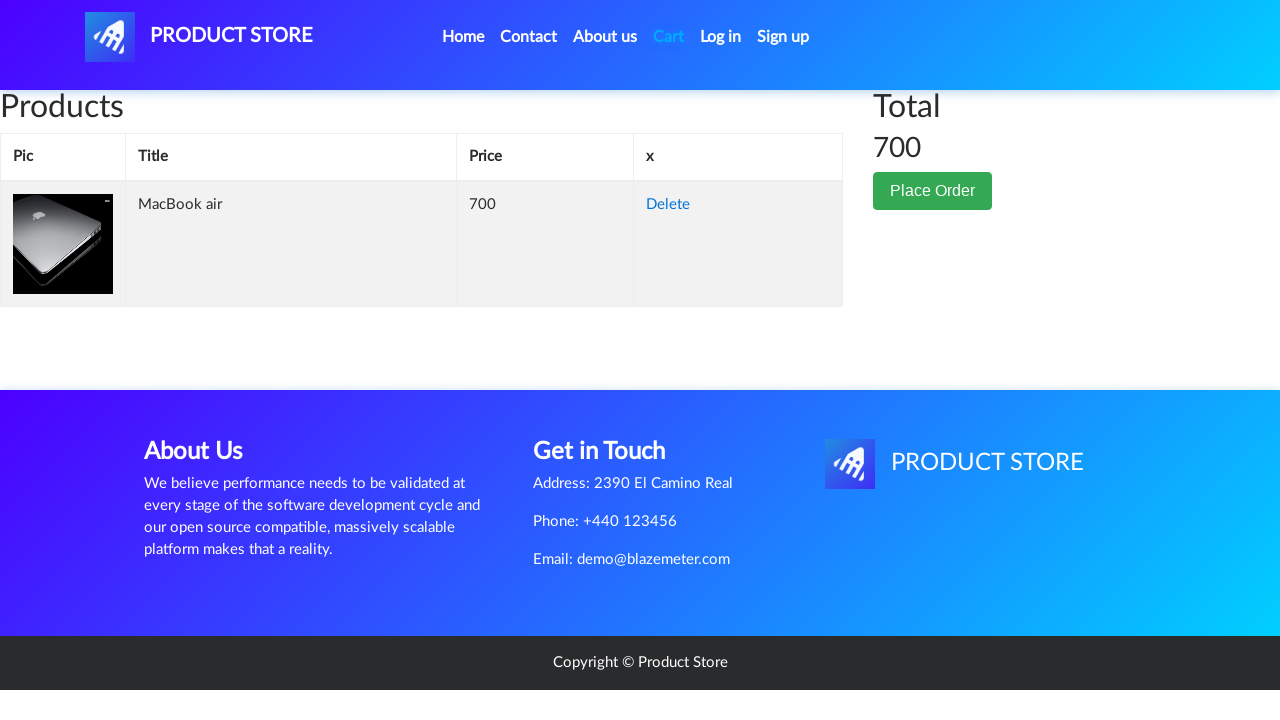